Navigates to DemoQA Elements page, clicks on Text Box menu item, enters "John Doe" in the Full Name input, clicks Submit, and verifies the output shows "Name:John Doe".

Starting URL: https://demoqa.com/elements

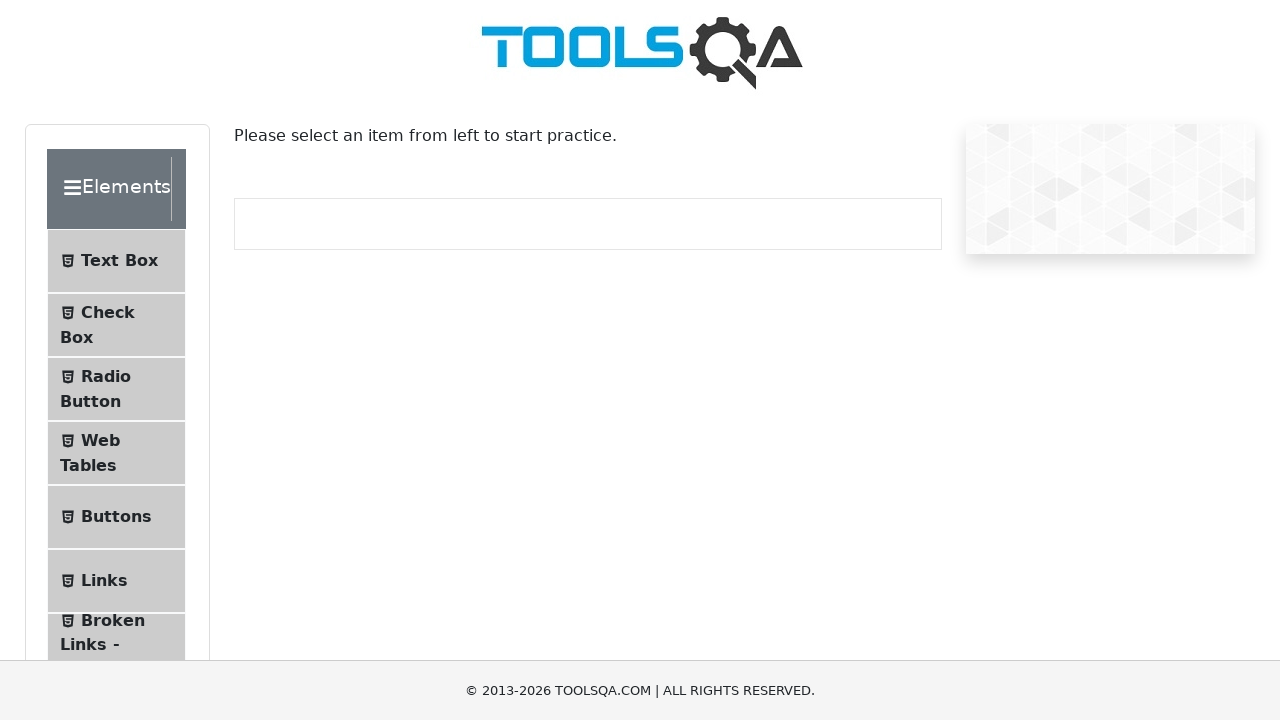

Clicked on Text Box menu item at (119, 261) on internal:text="Text Box"i
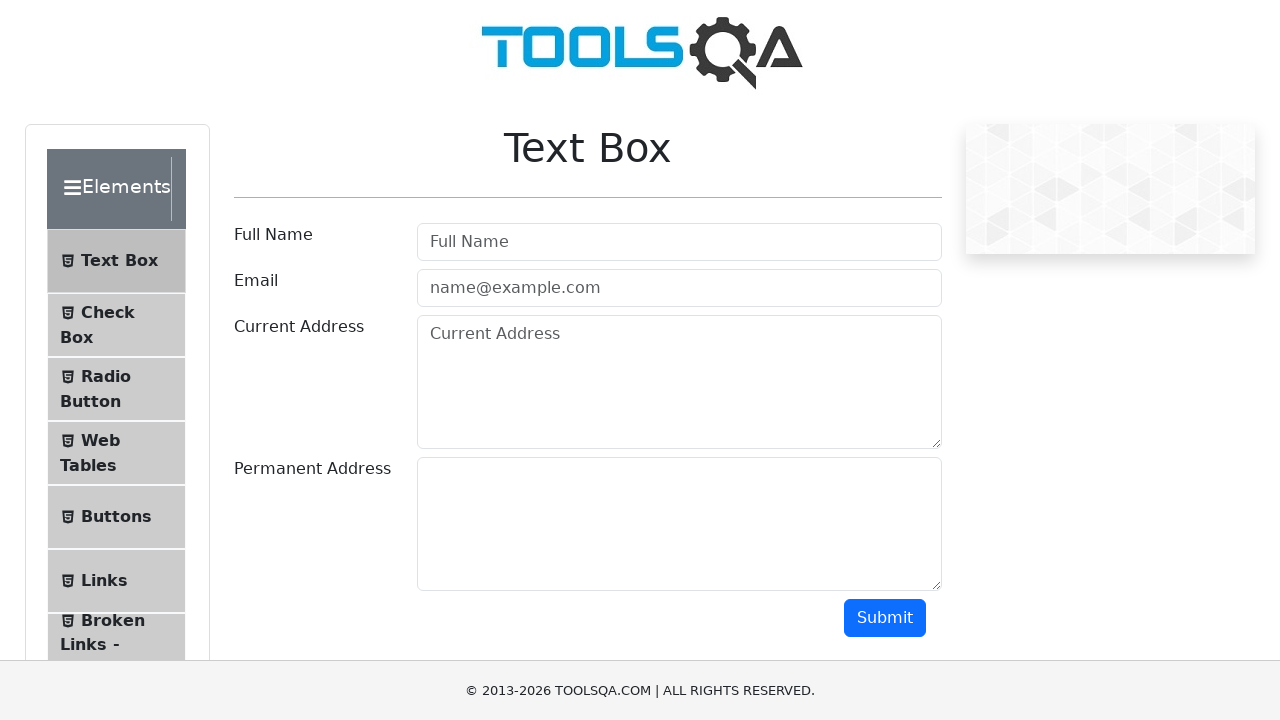

Navigated to text-box page
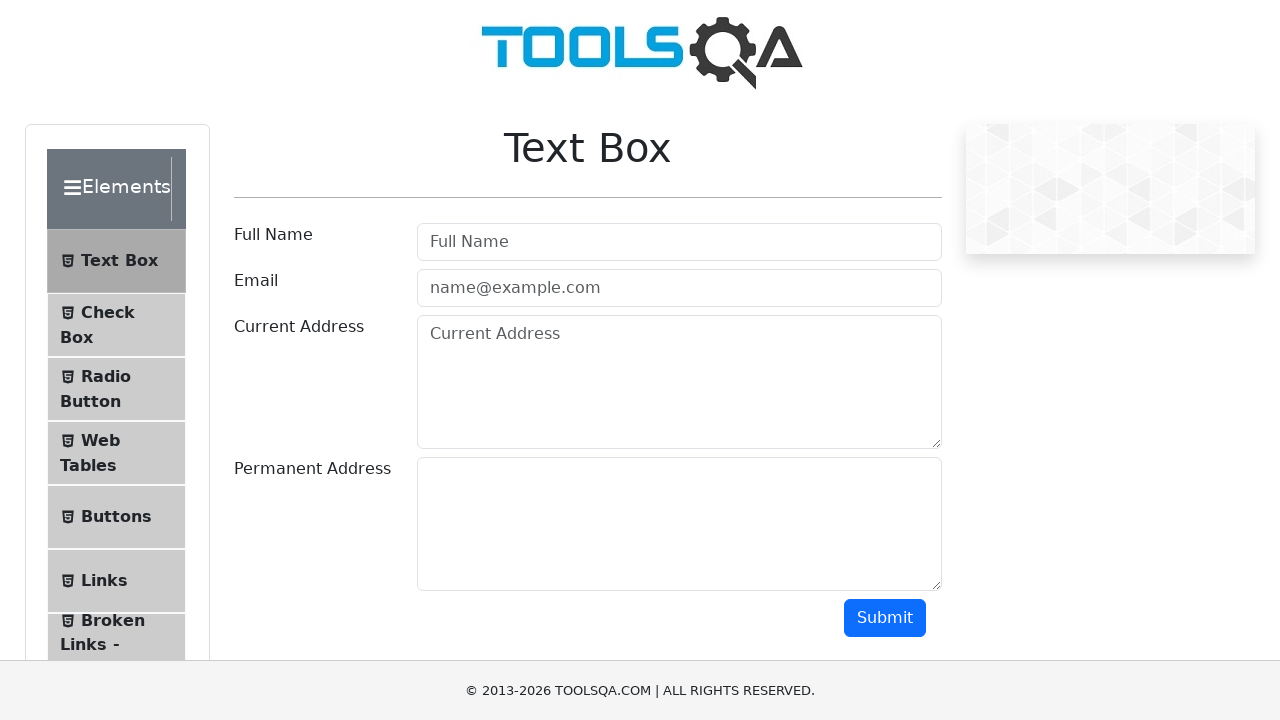

Entered 'John Doe' in Full Name input field on internal:attr=[placeholder="Full Name"i]
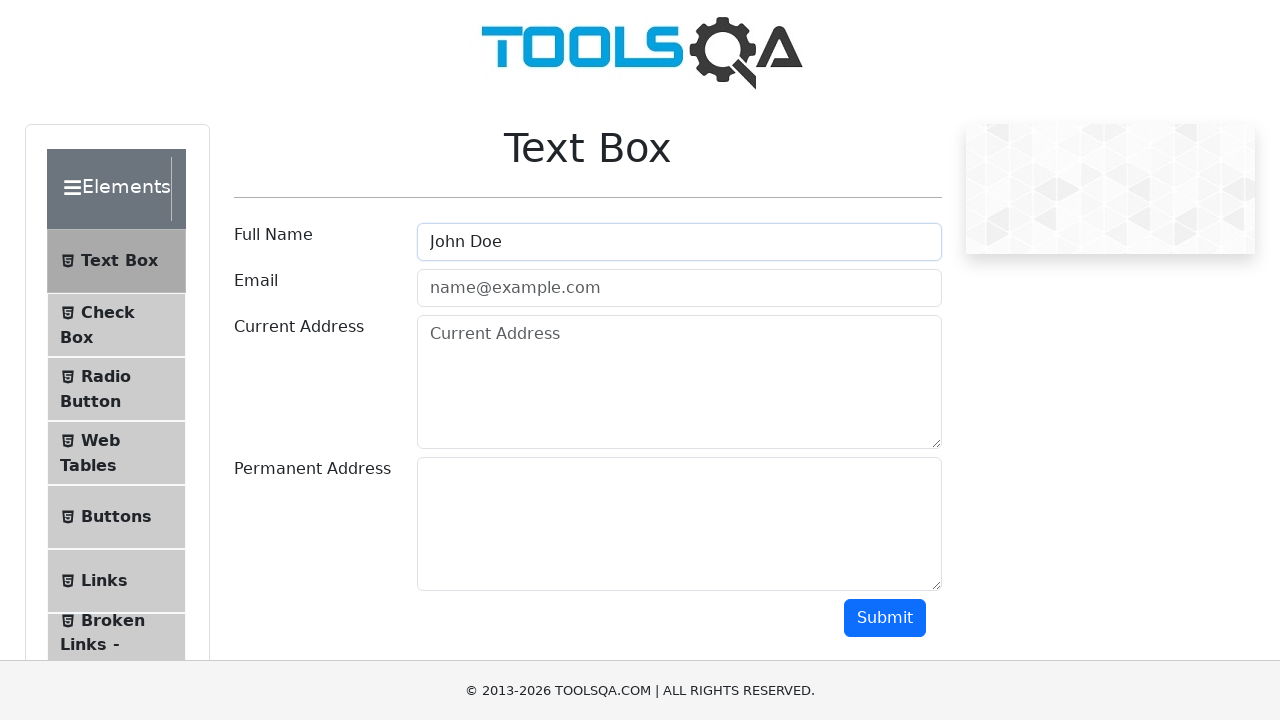

Clicked Submit button at (885, 618) on internal:role=button[name="Submit"i]
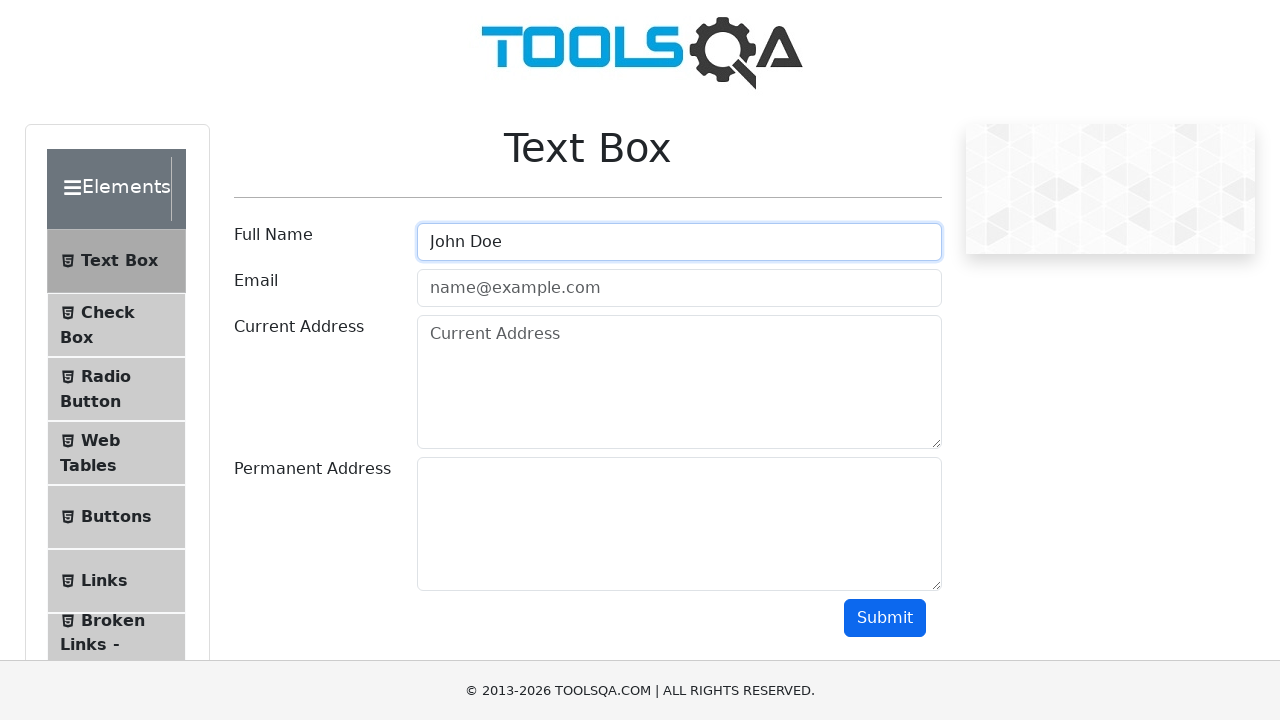

Verified output shows 'Name:John Doe'
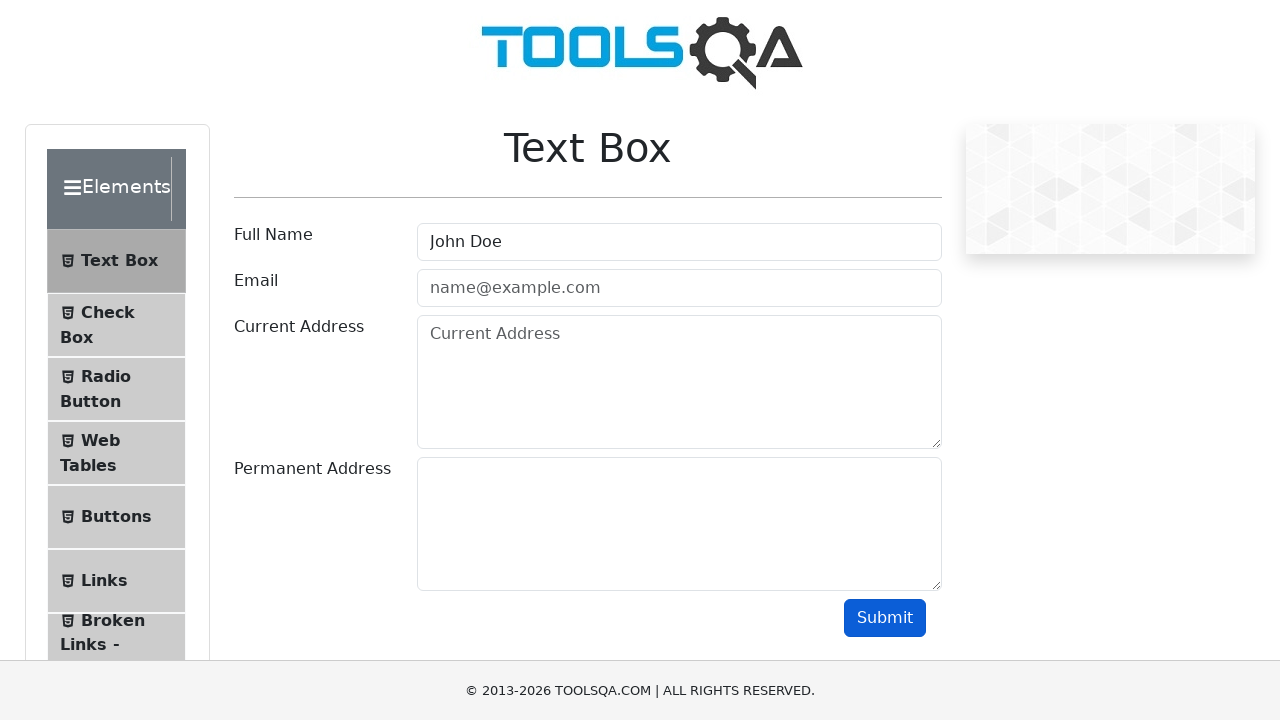

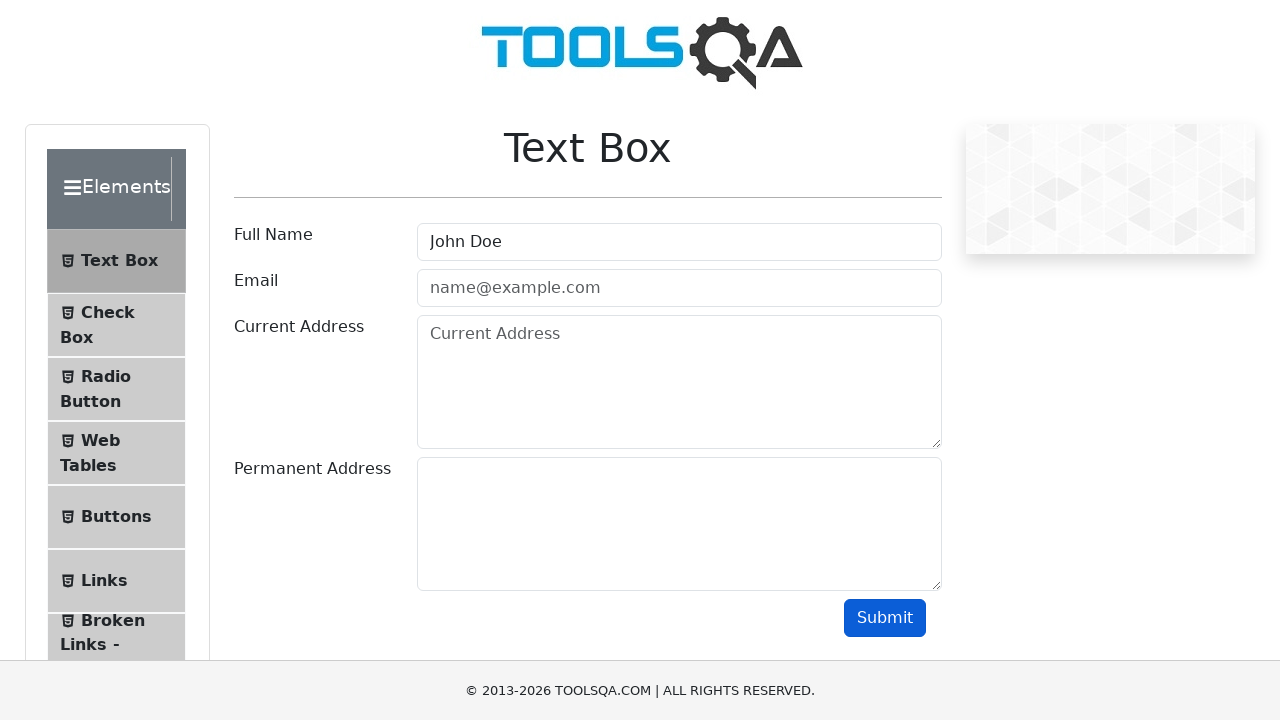